Tests double-click functionality on a button within an iframe

Starting URL: https://www.w3schools.com/tags/tryit.asp?filename=tryhtml5_ev_ondblclick

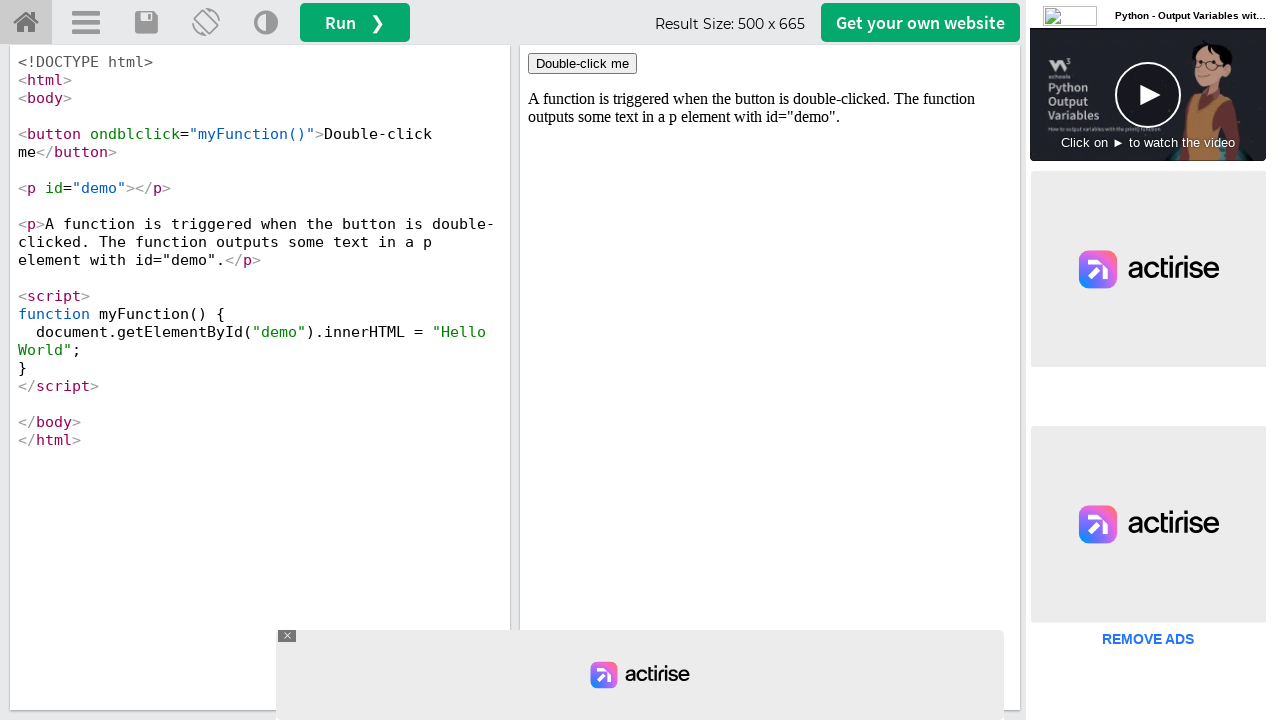

Located iframe with id 'iframeResult'
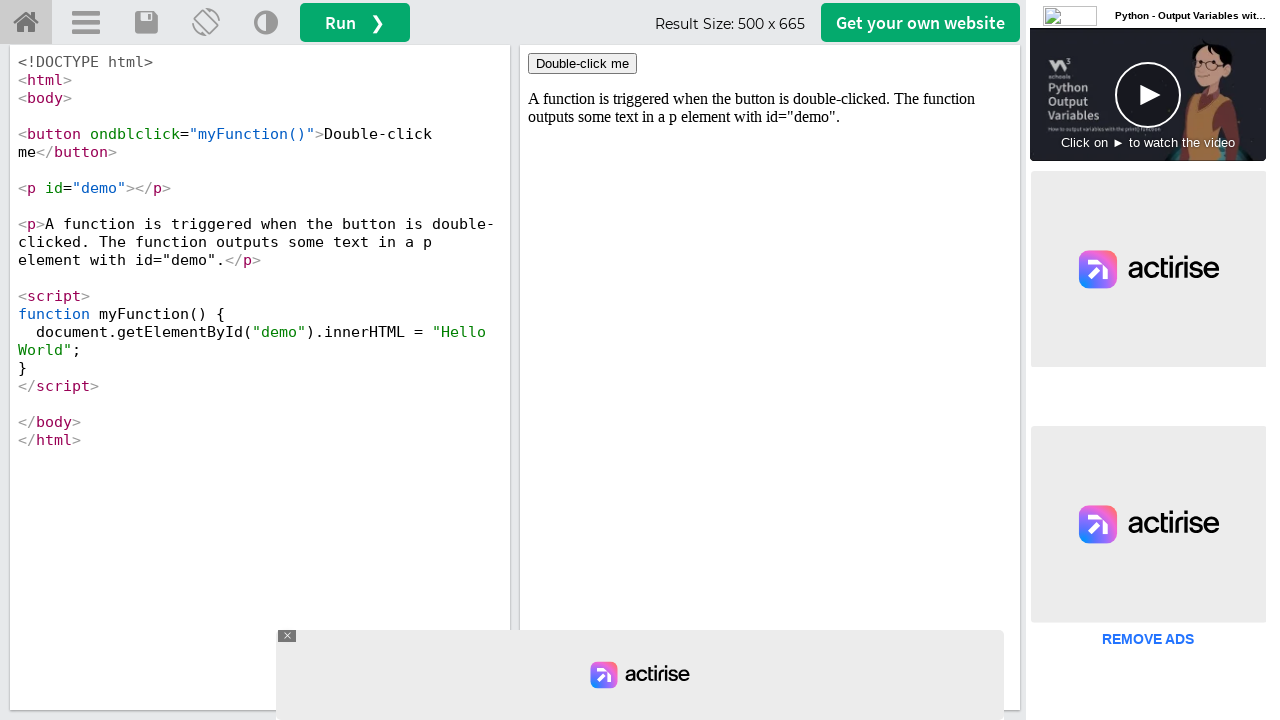

Located button element within iframe
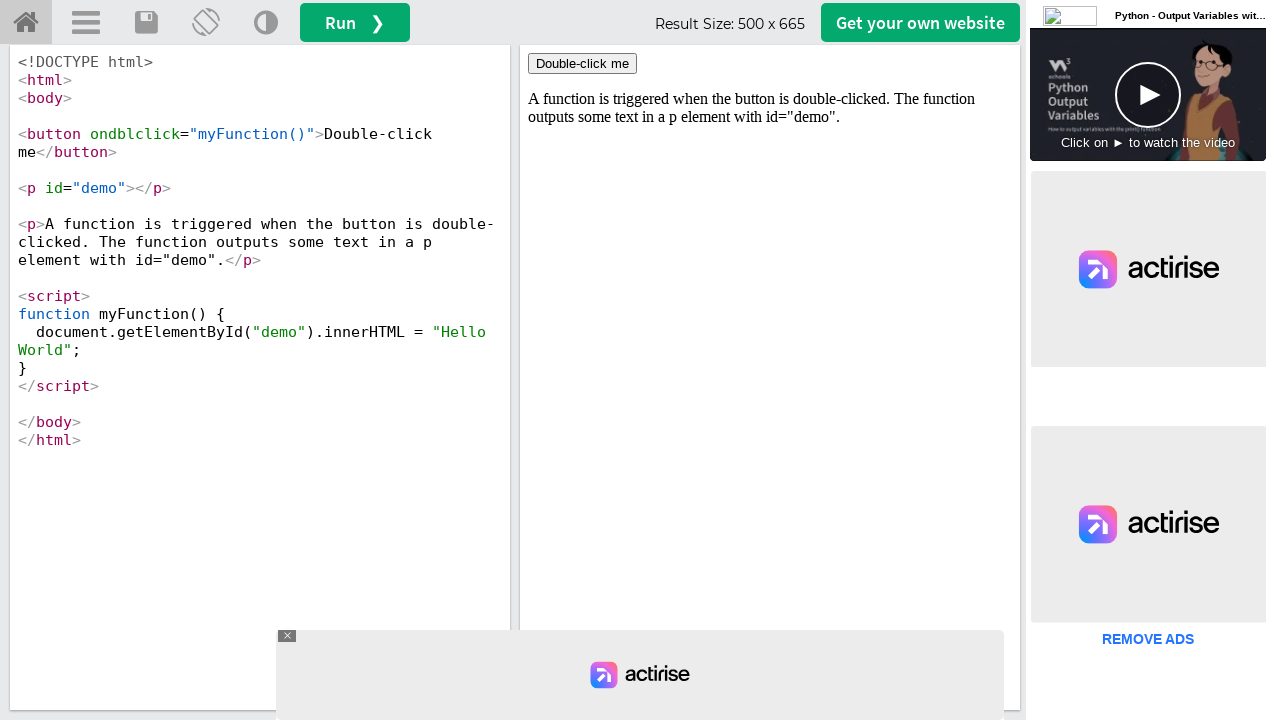

Performed single click on button at (582, 64) on iframe[id='iframeResult'] >> internal:control=enter-frame >> xpath=/html/body/bu
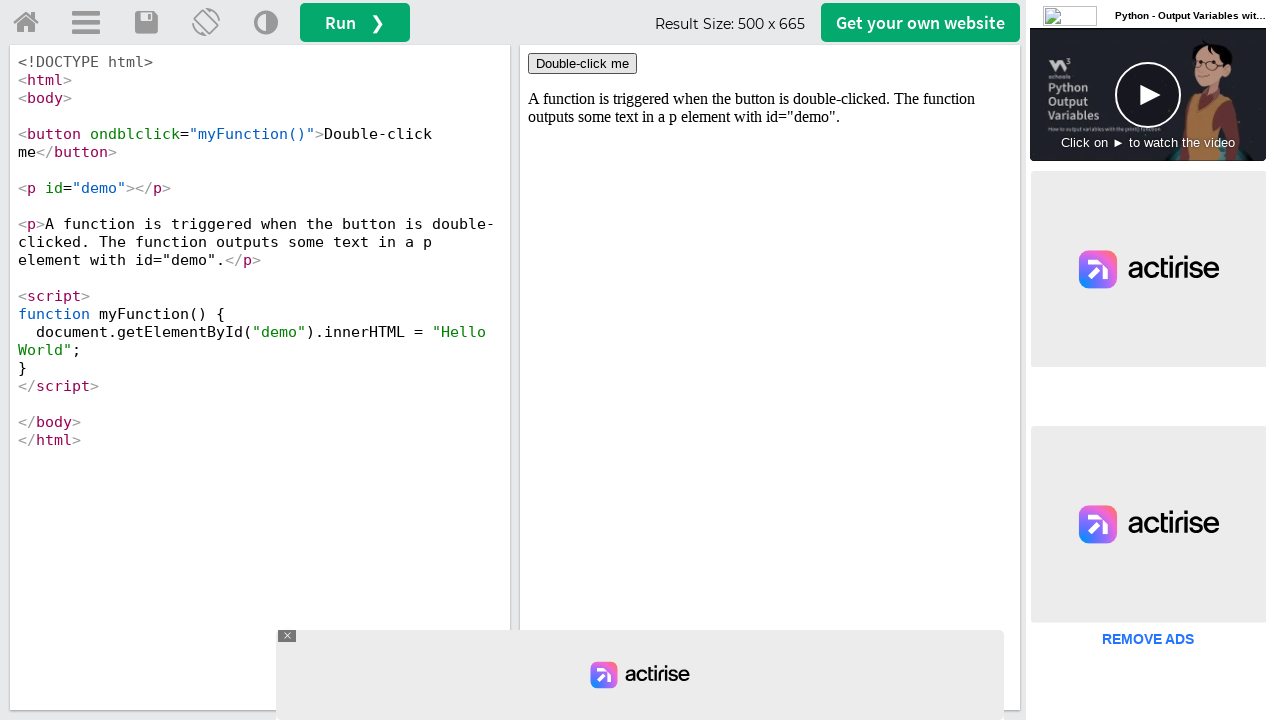

Performed double click on button to test ondblclick event at (582, 64) on iframe[id='iframeResult'] >> internal:control=enter-frame >> xpath=/html/body/bu
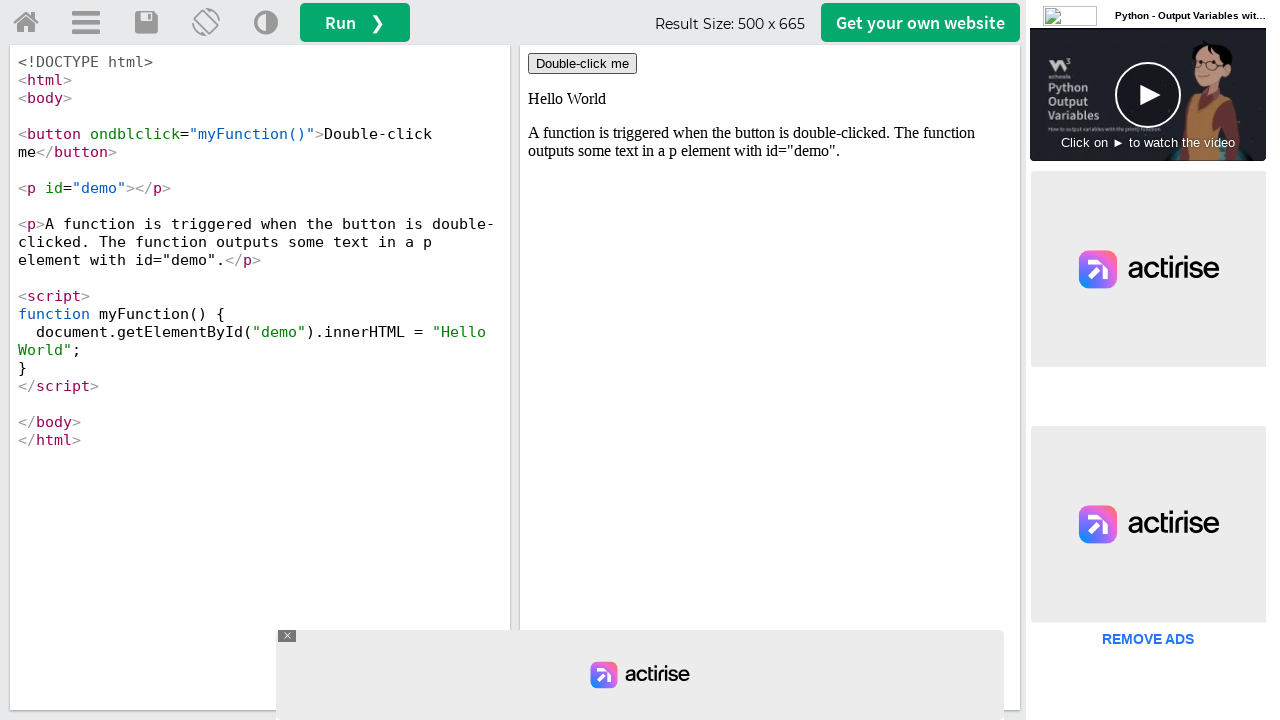

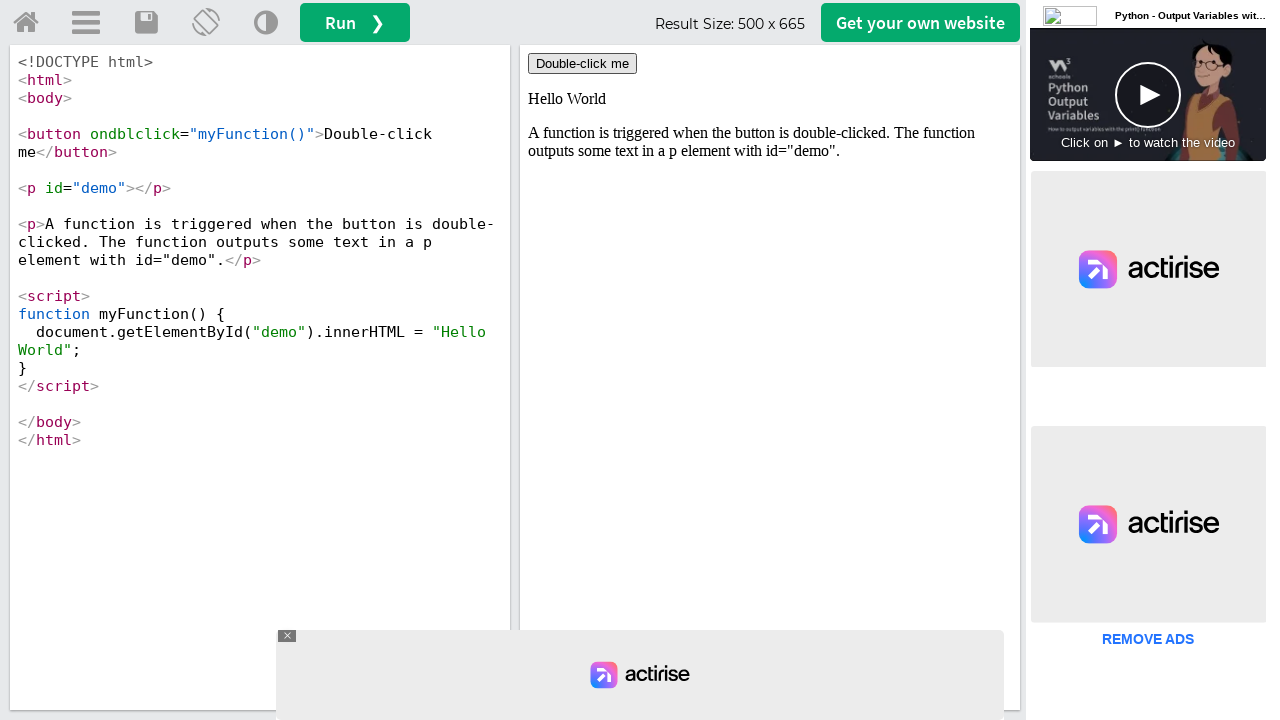